Tests SweetAlert dialog interaction by clicking a preview button and confirming the dialog

Starting URL: https://sweetalert.js.org/

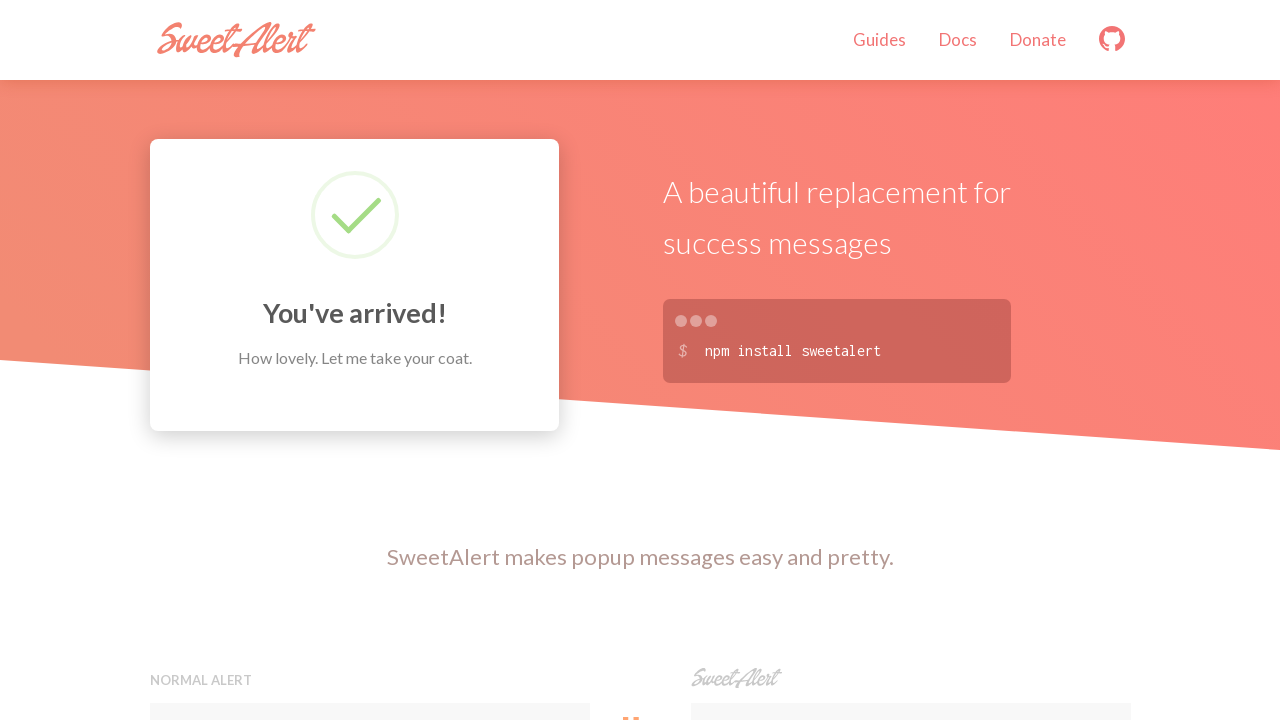

Clicked preview button to open SweetAlert dialog at (910, 360) on xpath=//div[@class='comparison-container']/div[@class='page-container']/div[3]/b
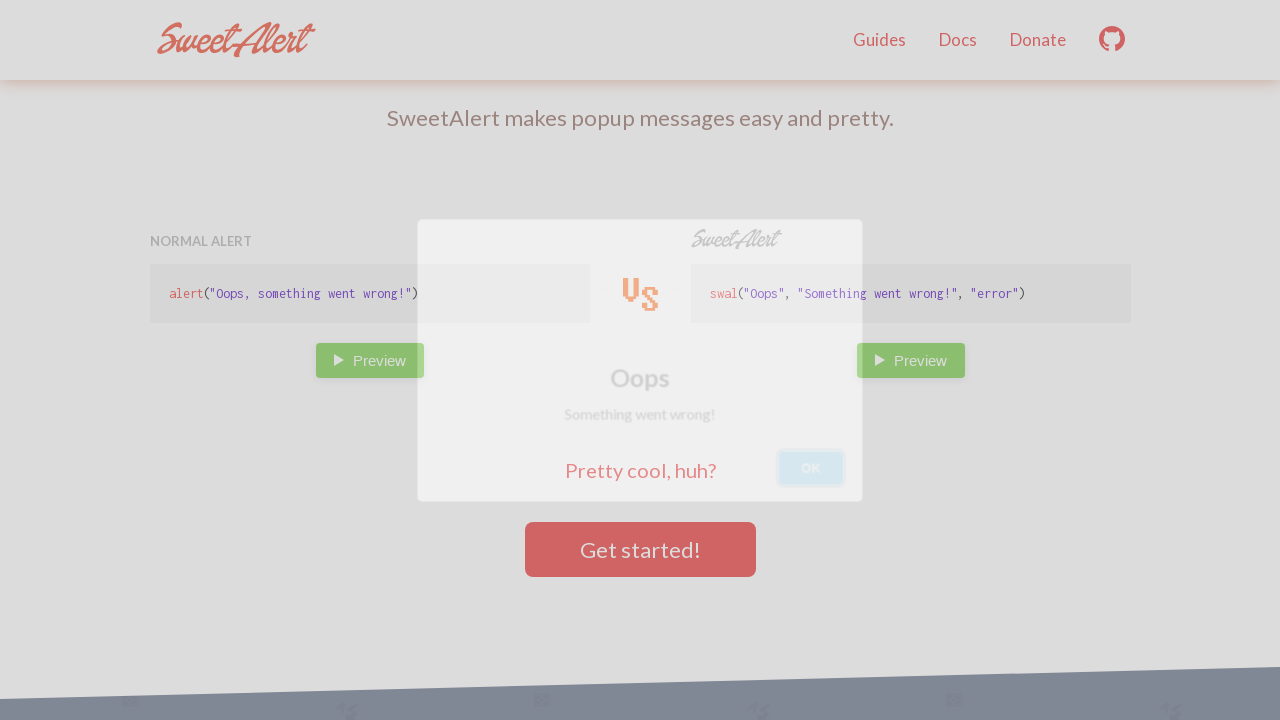

Clicked confirm button in SweetAlert dialog at (824, 476) on xpath=//body/div[5]/div[@role='dialog']/div[@class='swal-footer']//button[@class
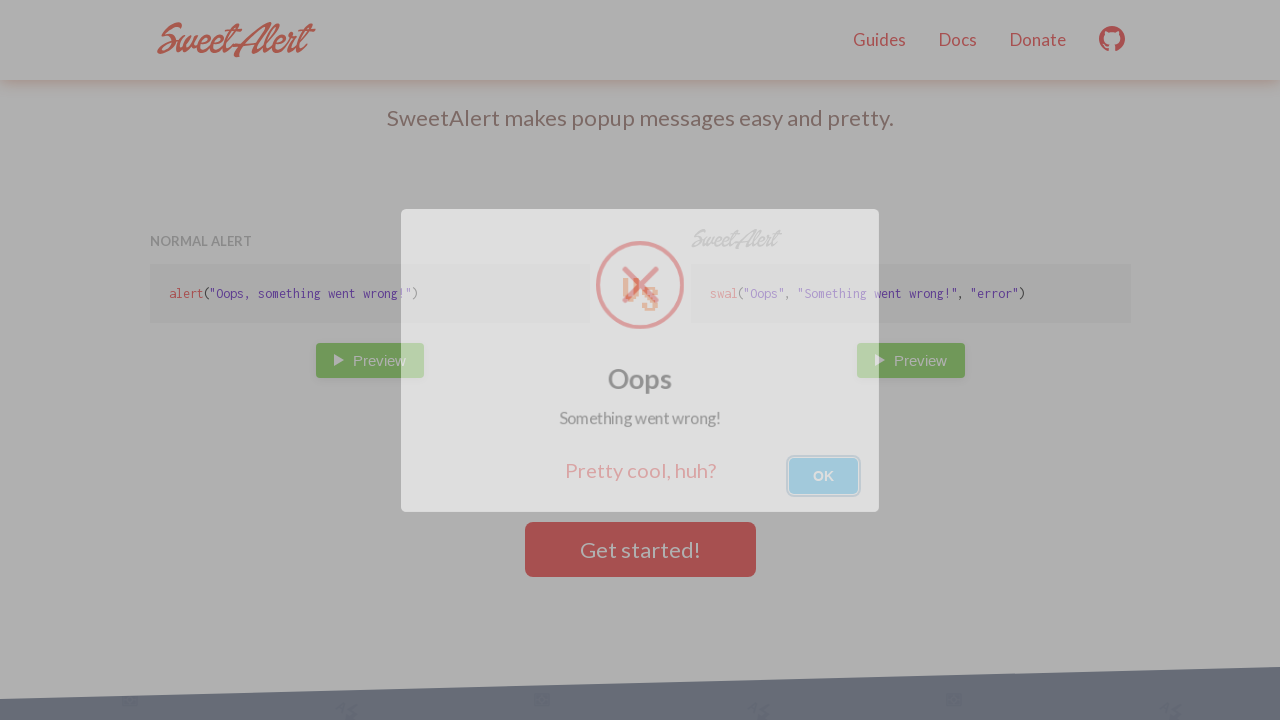

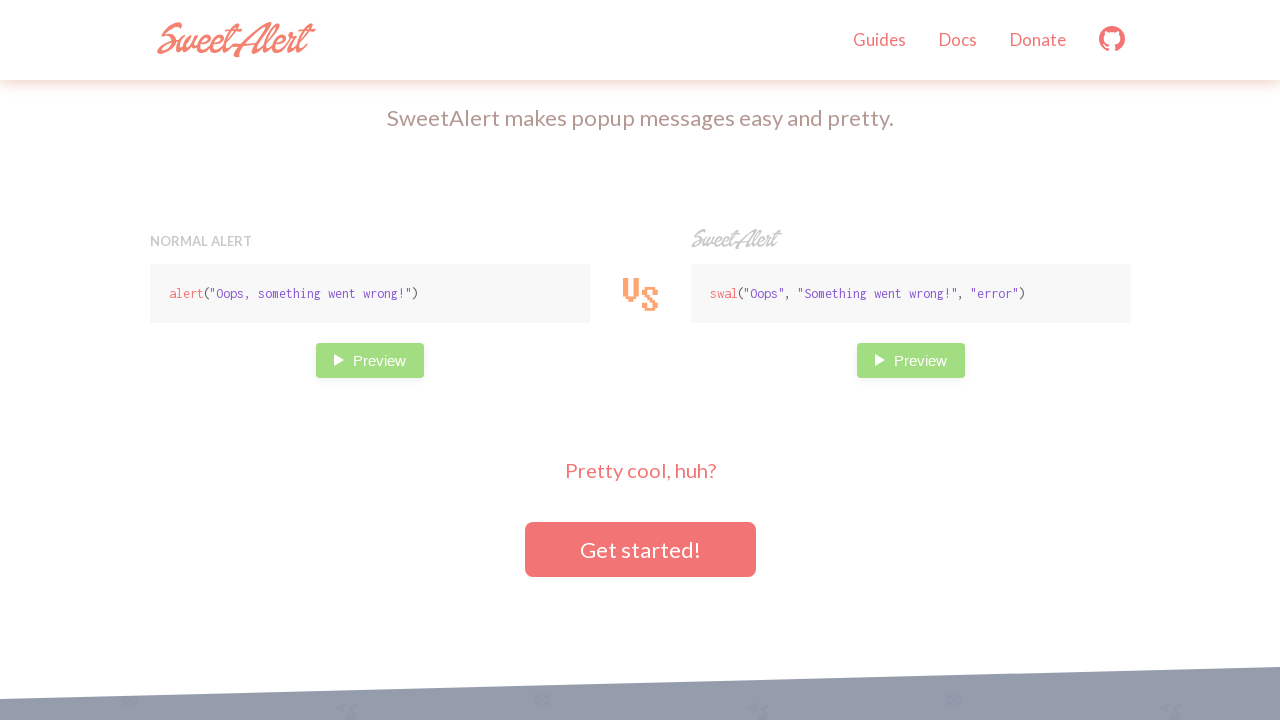